Clicks on Submit New Language menu item and verifies the submenu header text

Starting URL: http://www.99-bottles-of-beer.net/

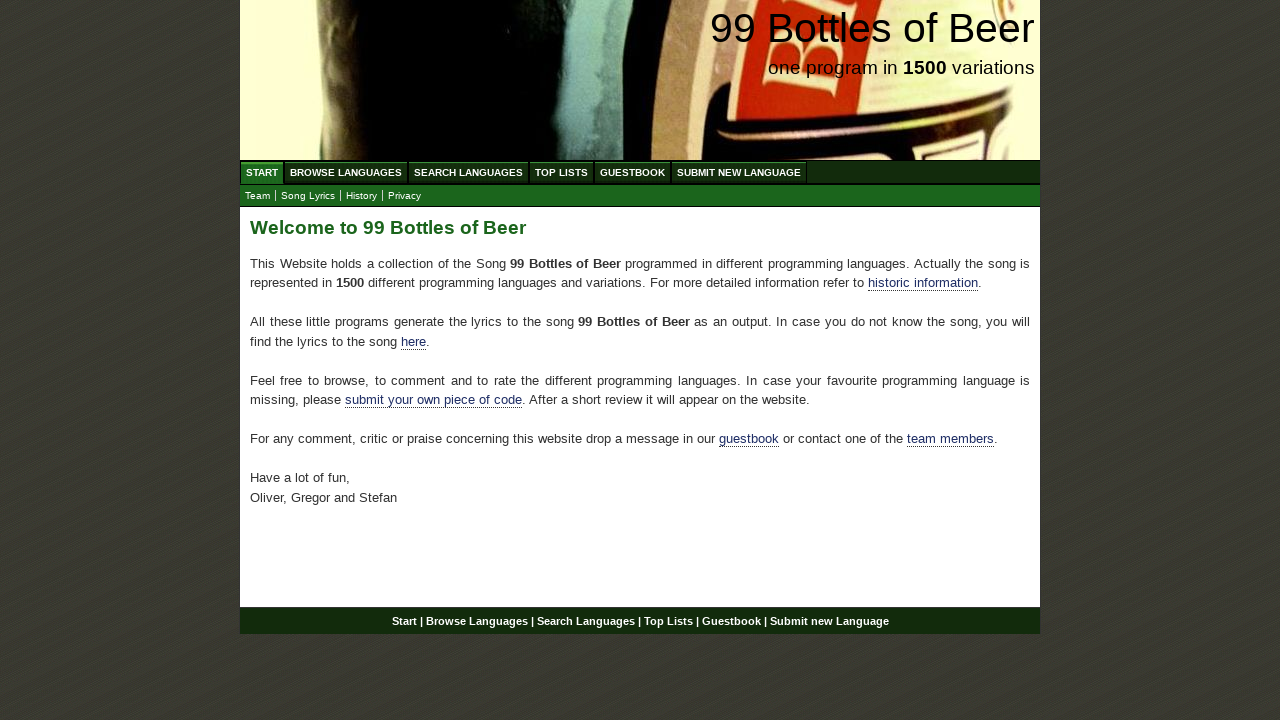

Clicked on Submit menu item at (739, 172) on xpath=//*[@id='menu']/li[6]/a
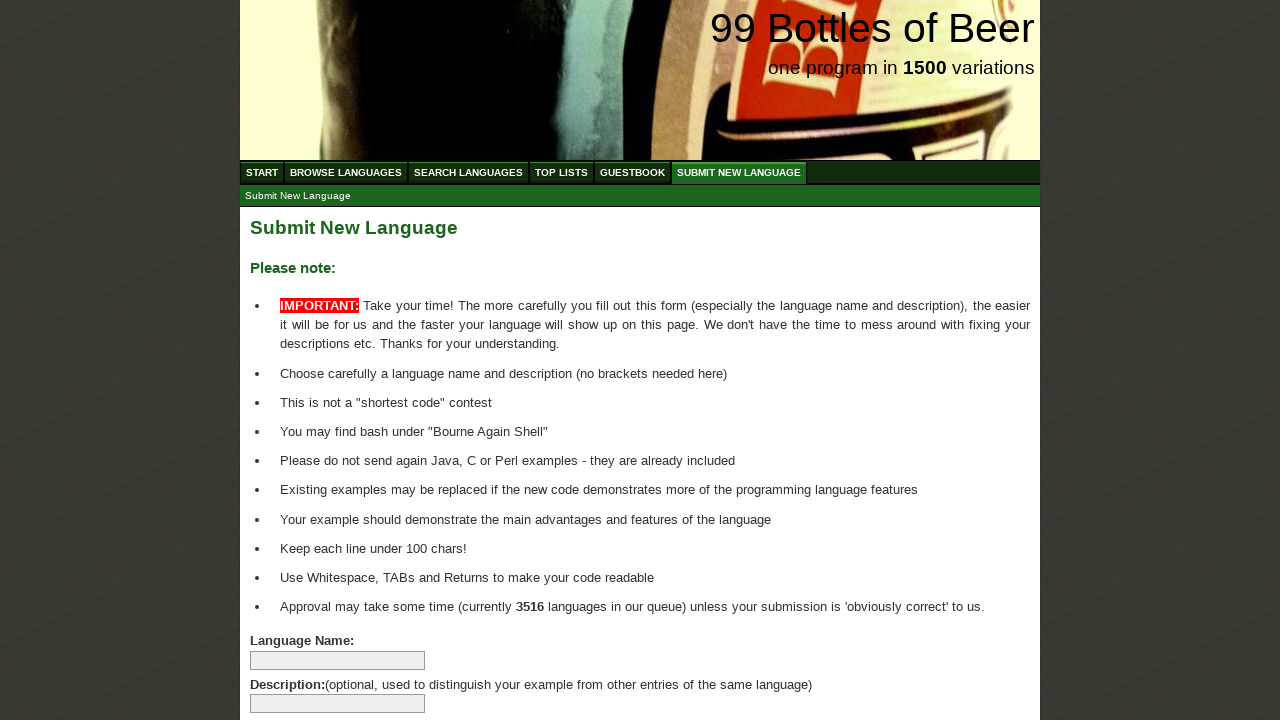

Submenu header loaded
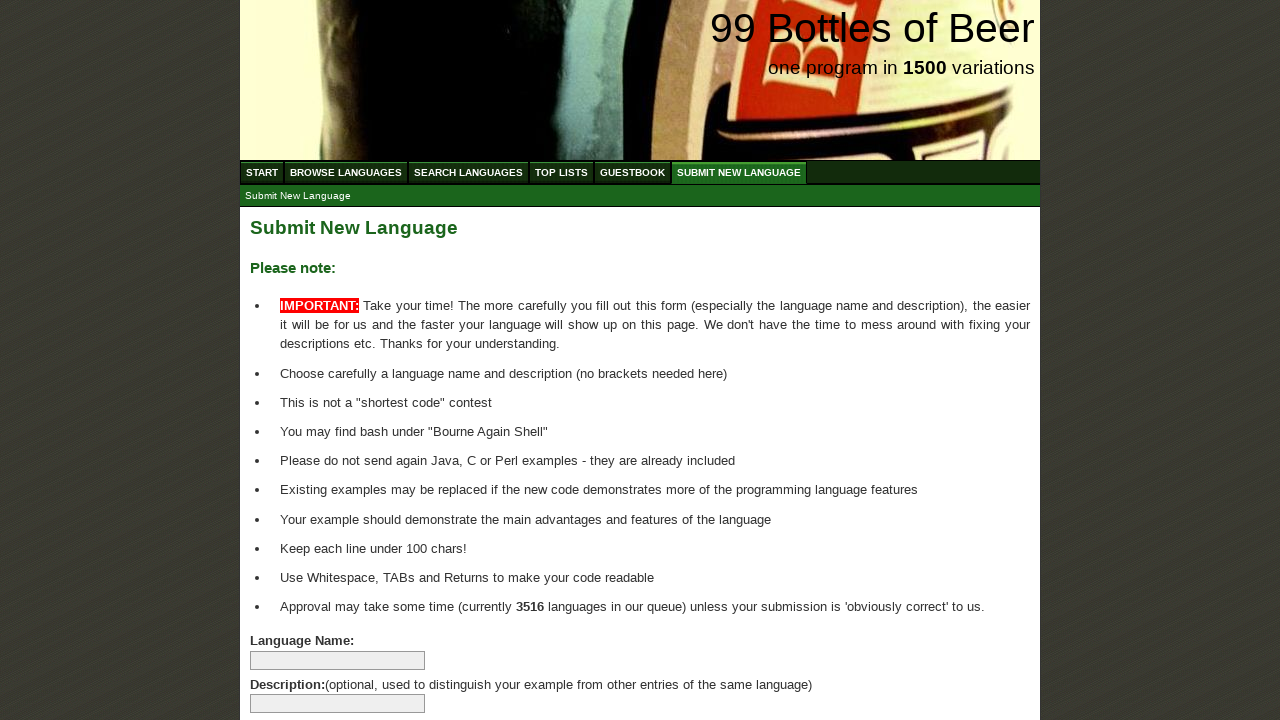

Located submenu header element
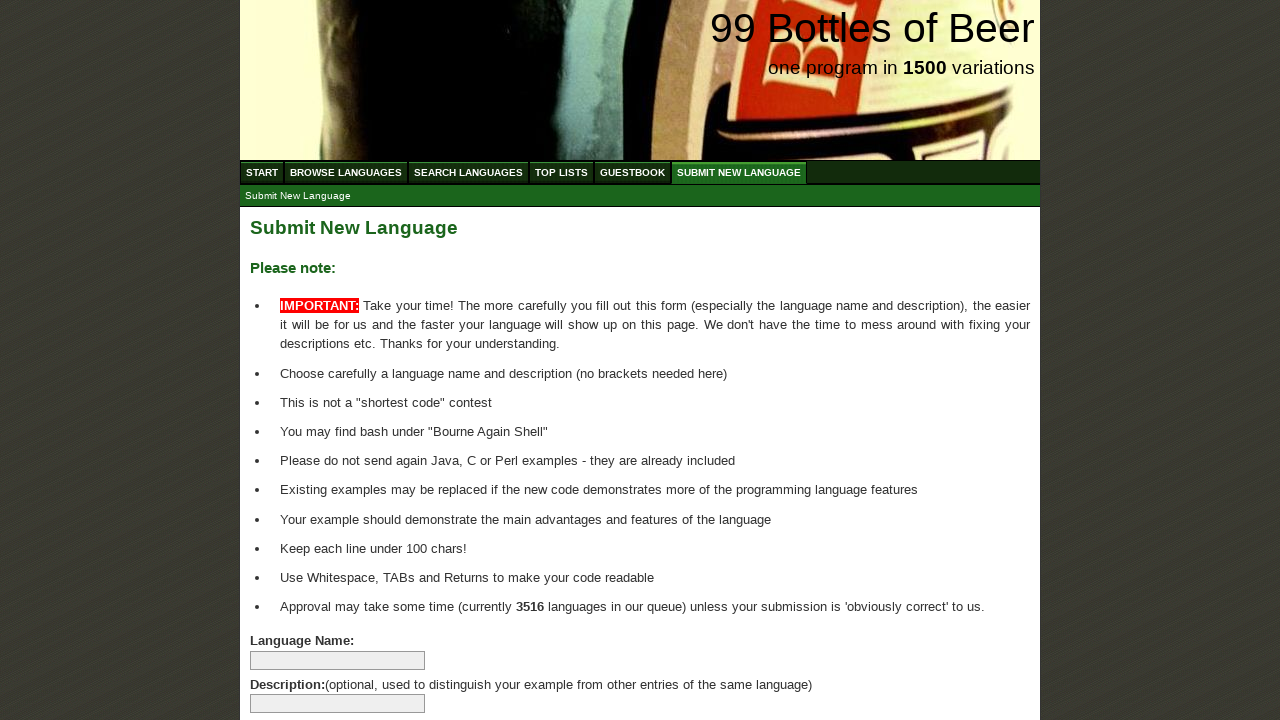

Verified submenu header text is 'Submit New Language'
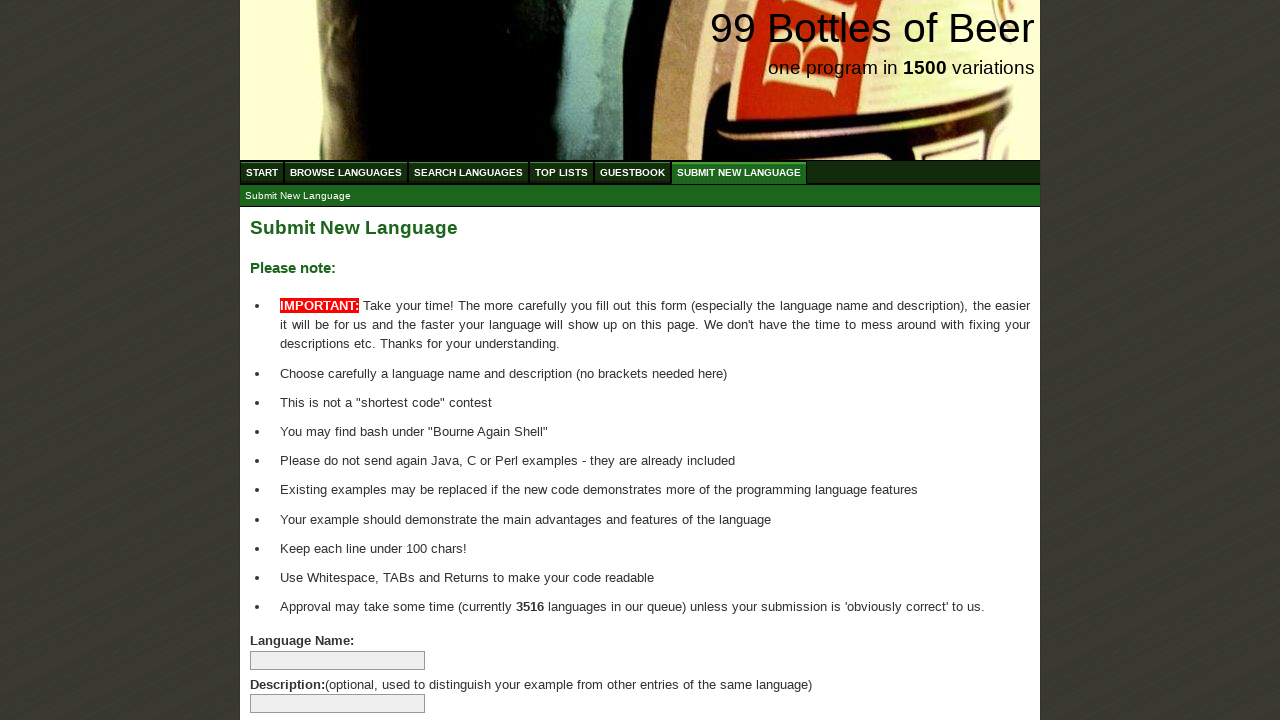

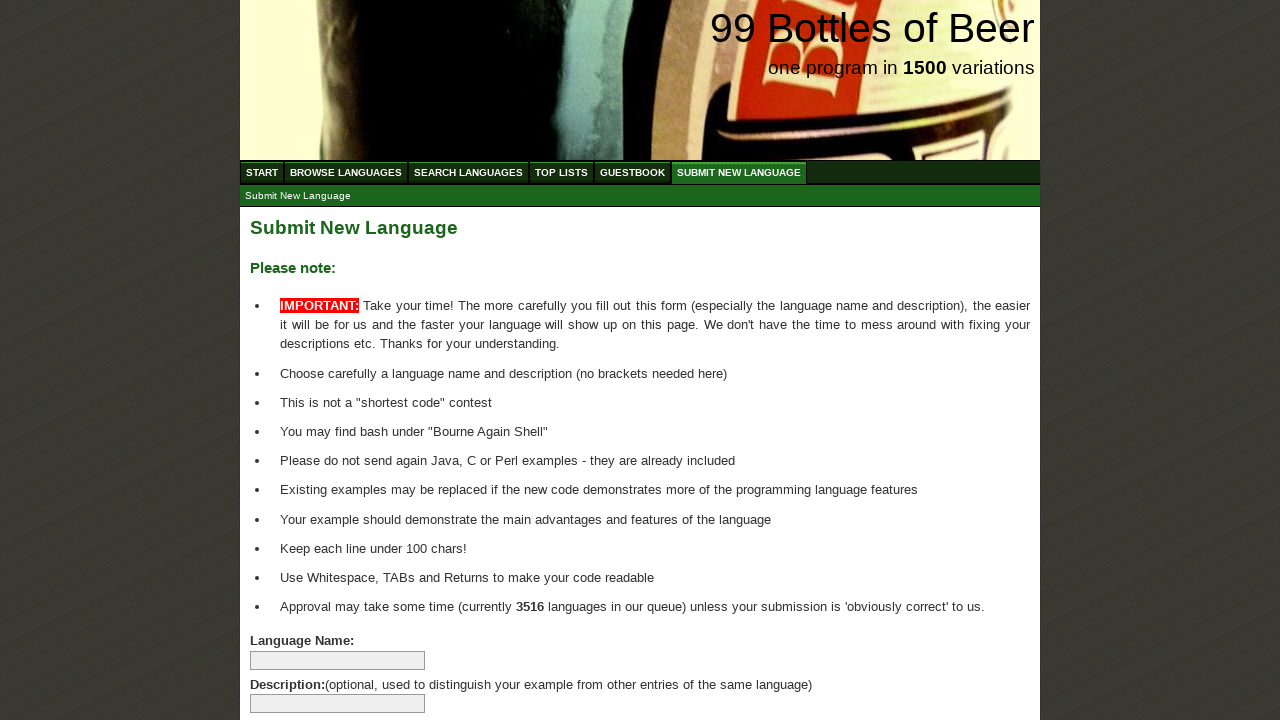